Opens GoDaddy.com homepage and validates the page title and URL are correct

Starting URL: https://www.godaddy.com/

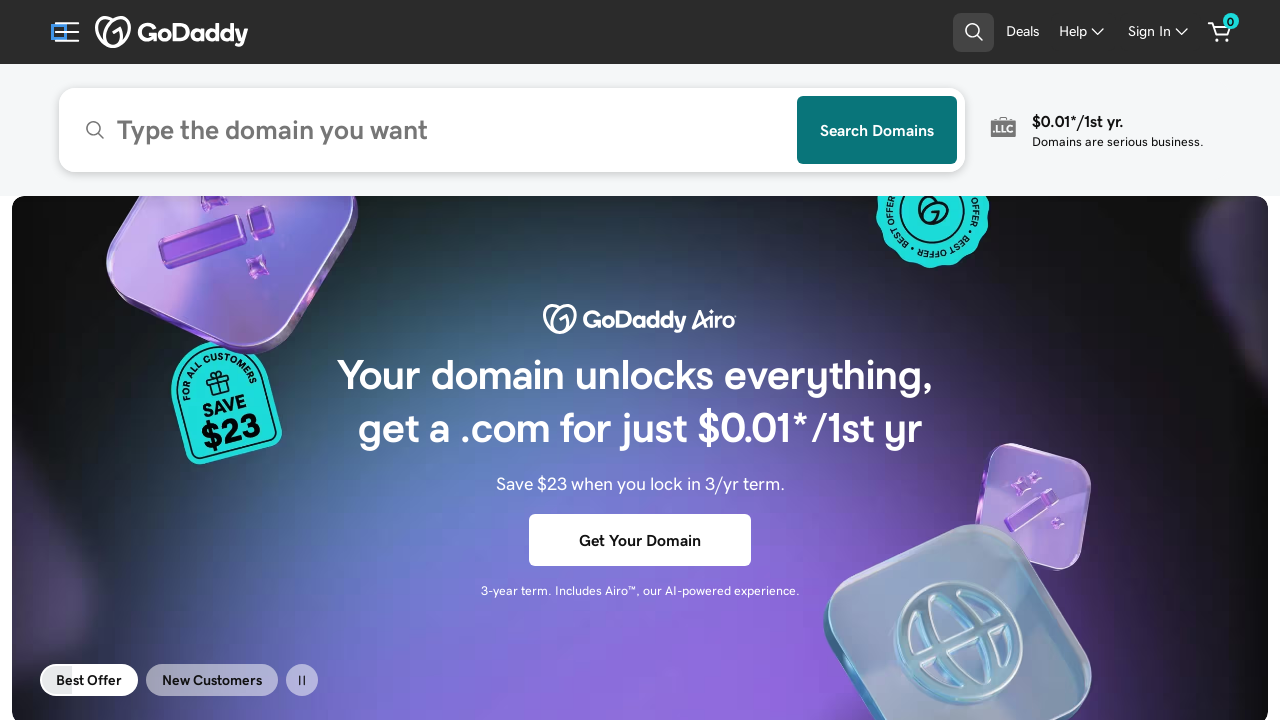

Waited for page to fully load (domcontentloaded)
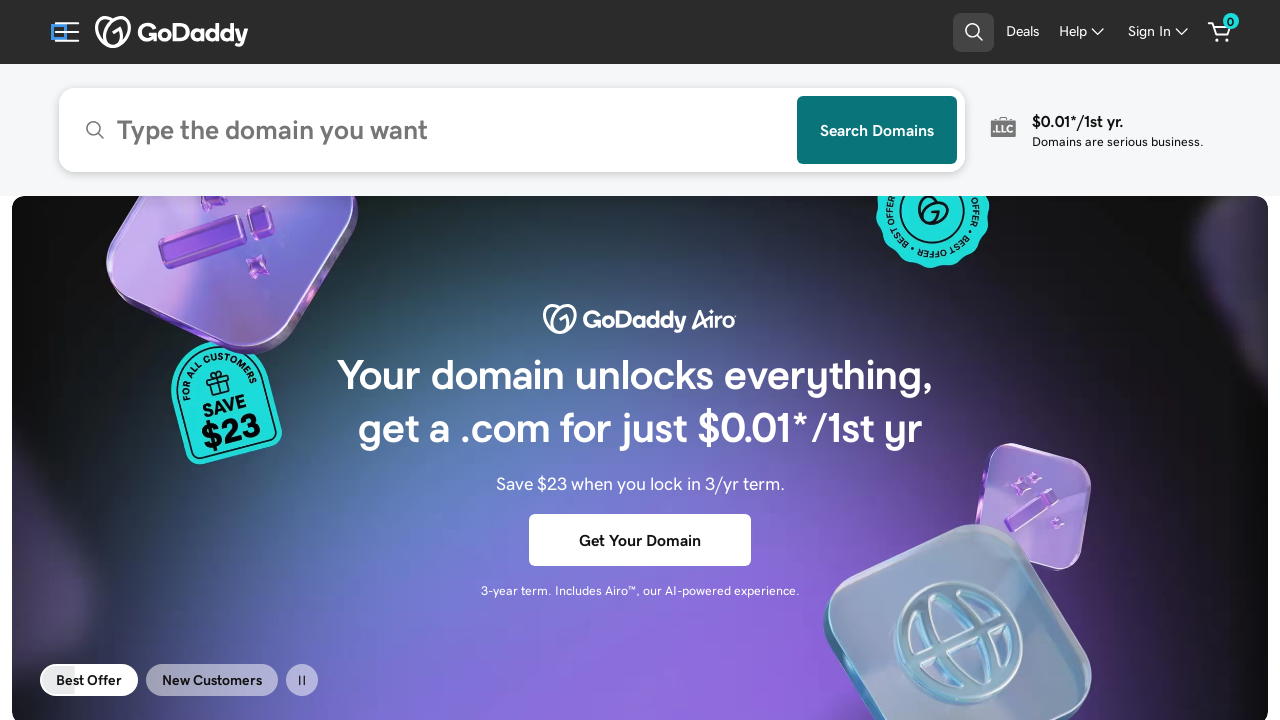

Verified page title contains 'GoDaddy'
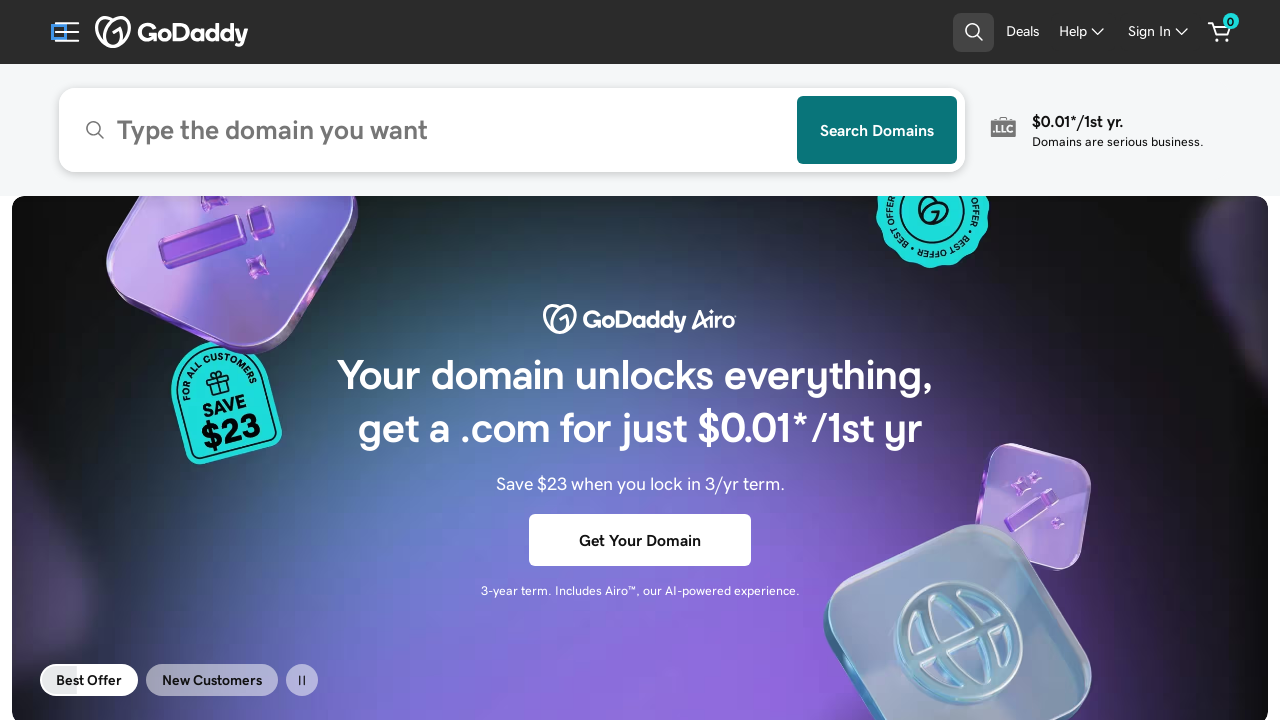

Verified URL contains 'godaddy.com'
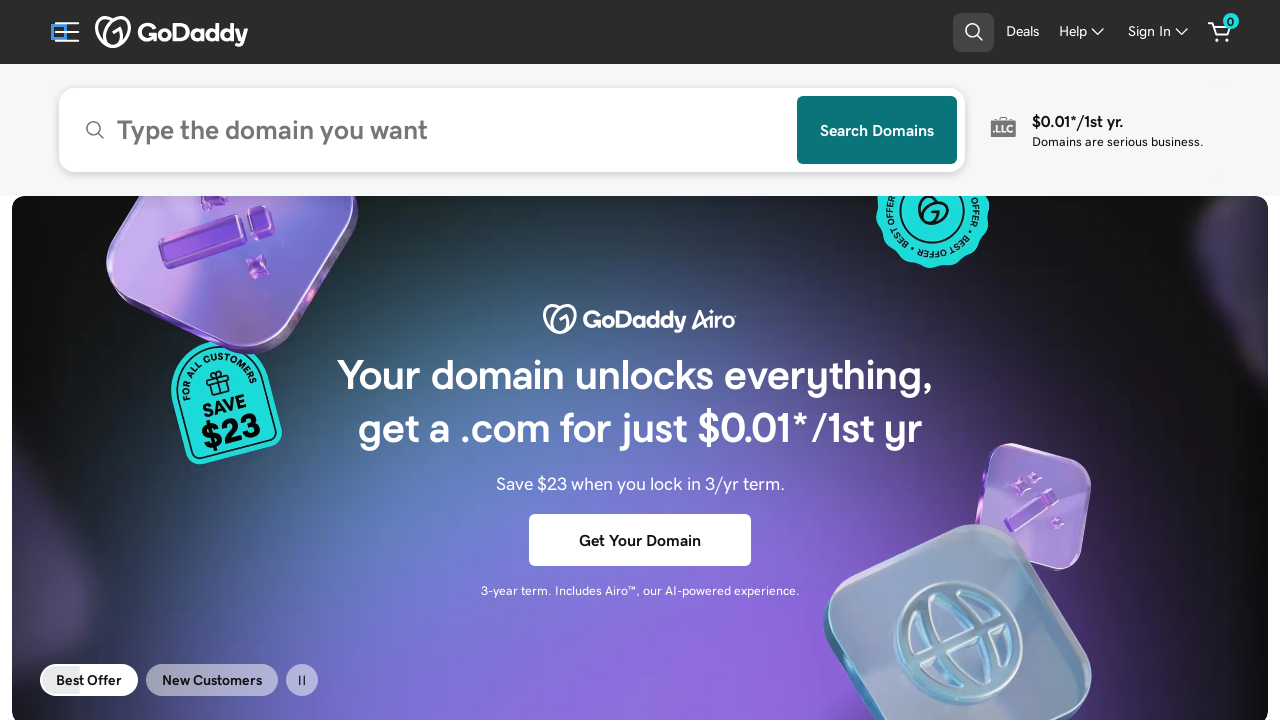

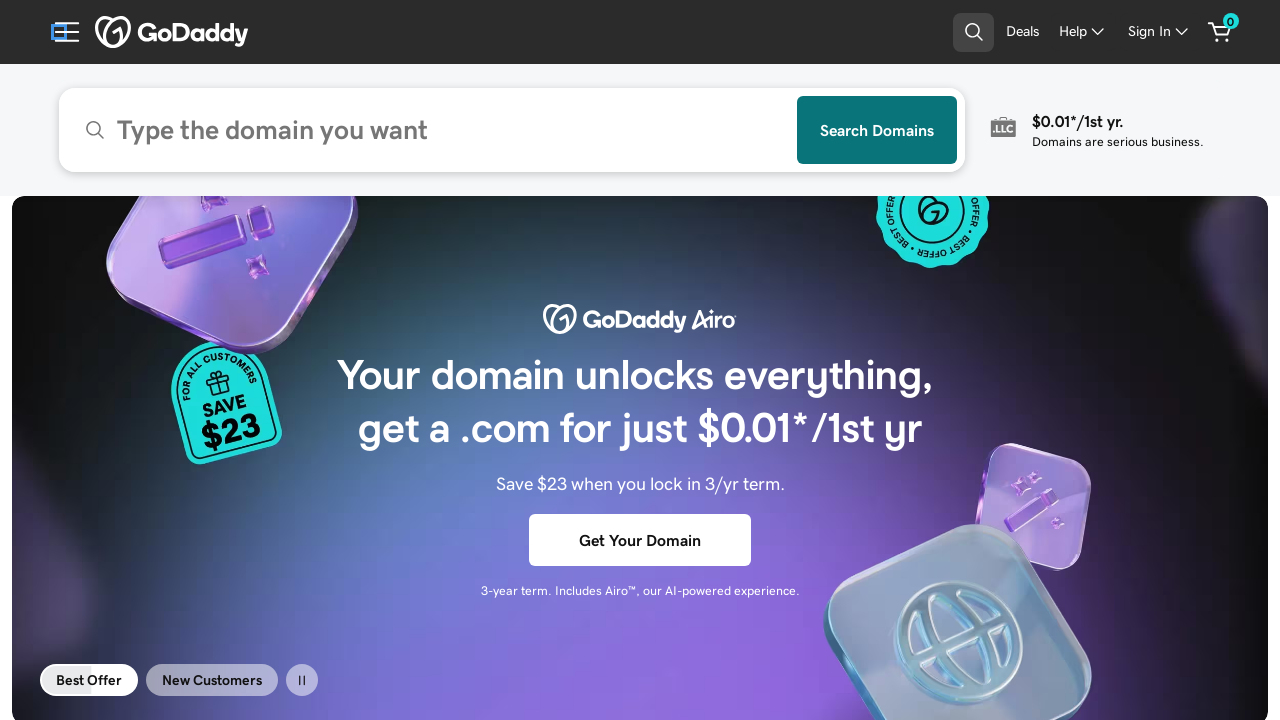